Tests radio button by clicking it and verifying it becomes selected

Starting URL: https://bonigarcia.dev/selenium-webdriver-java/web-form.html

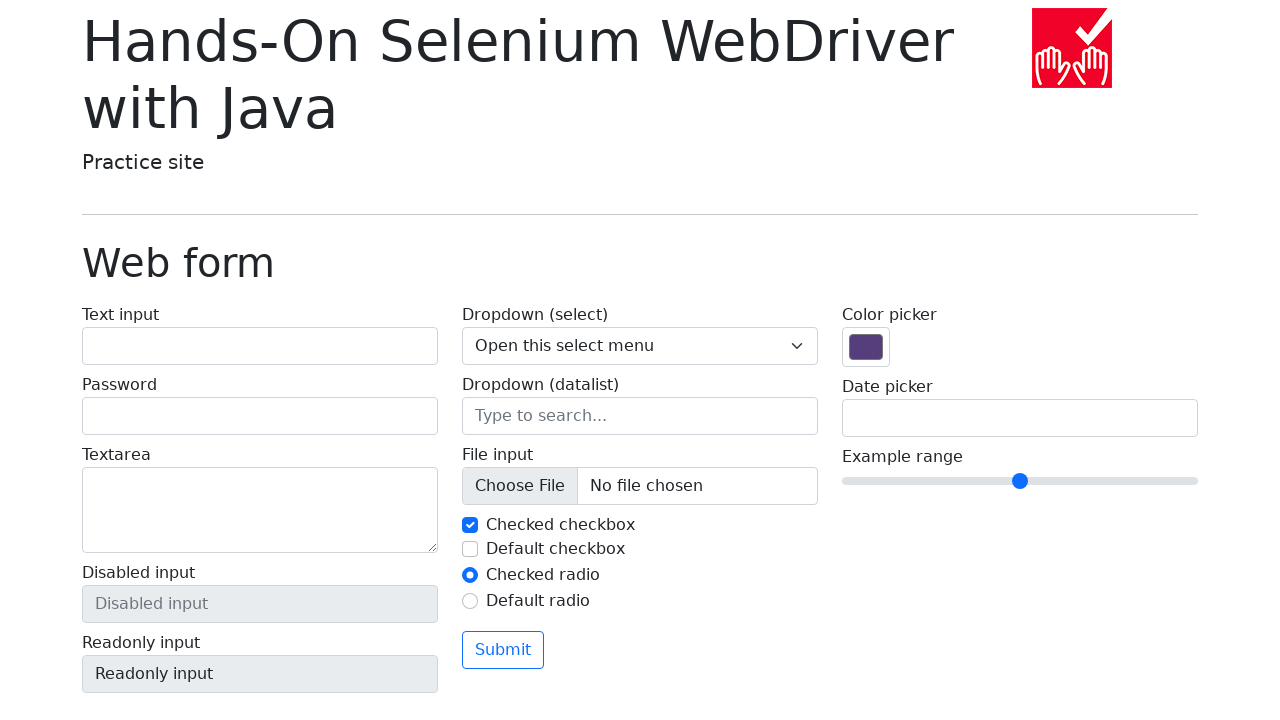

Clicked radio button with id 'my-radio-1' at (470, 575) on input#my-radio-1
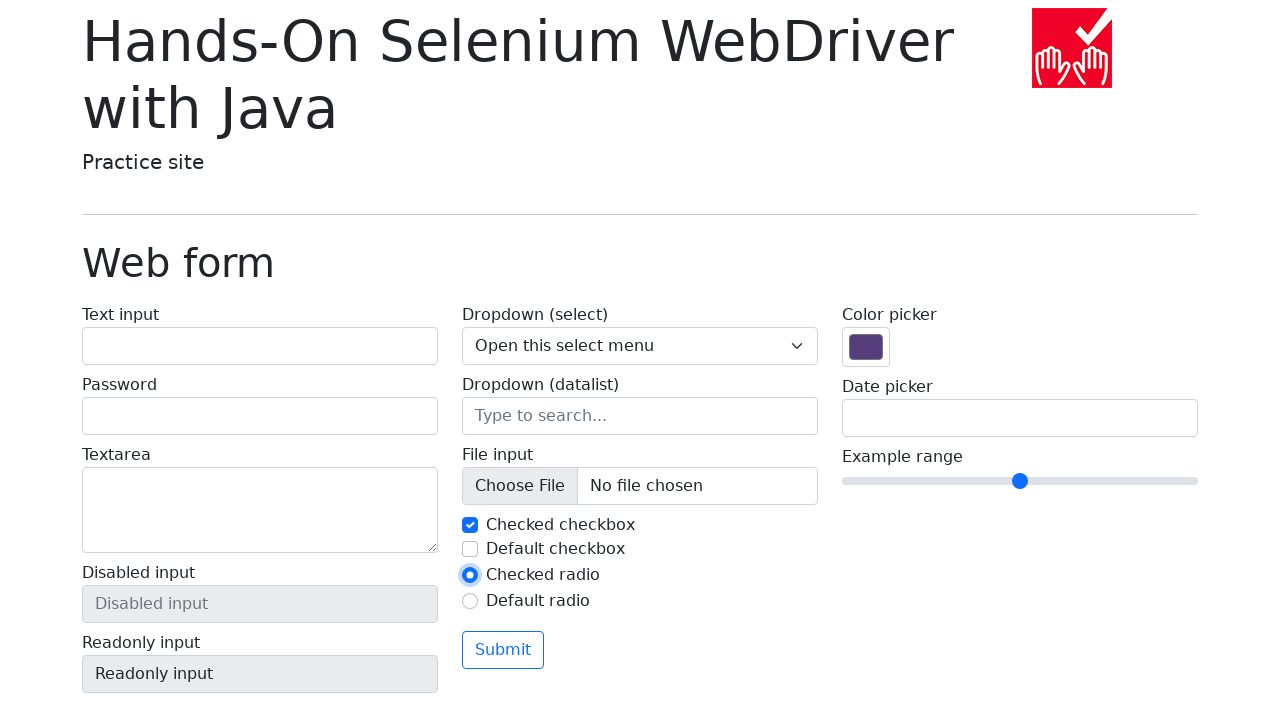

Verified that radio button is selected
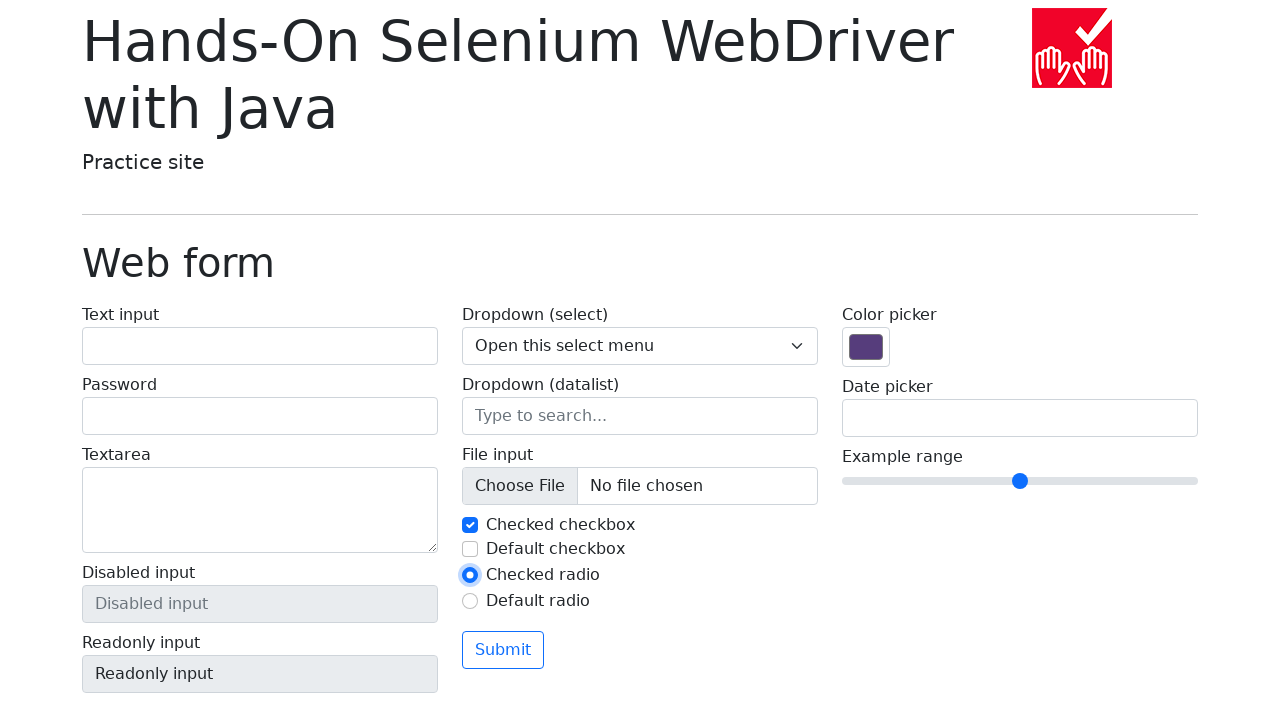

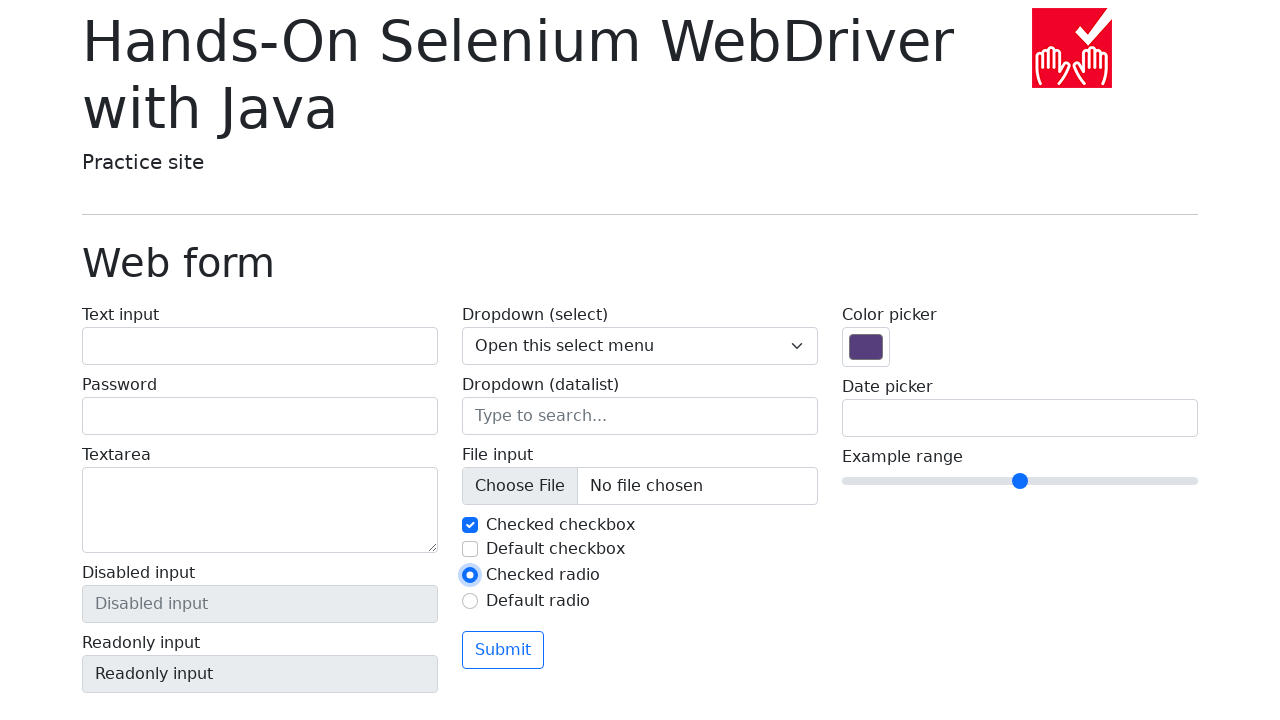